Tests right-click context menu functionality, alert handling, and multi-window navigation by right-clicking on a designated area, verifying alert text, then opening and verifying content in a new window

Starting URL: https://the-internet.herokuapp.com/context_menu

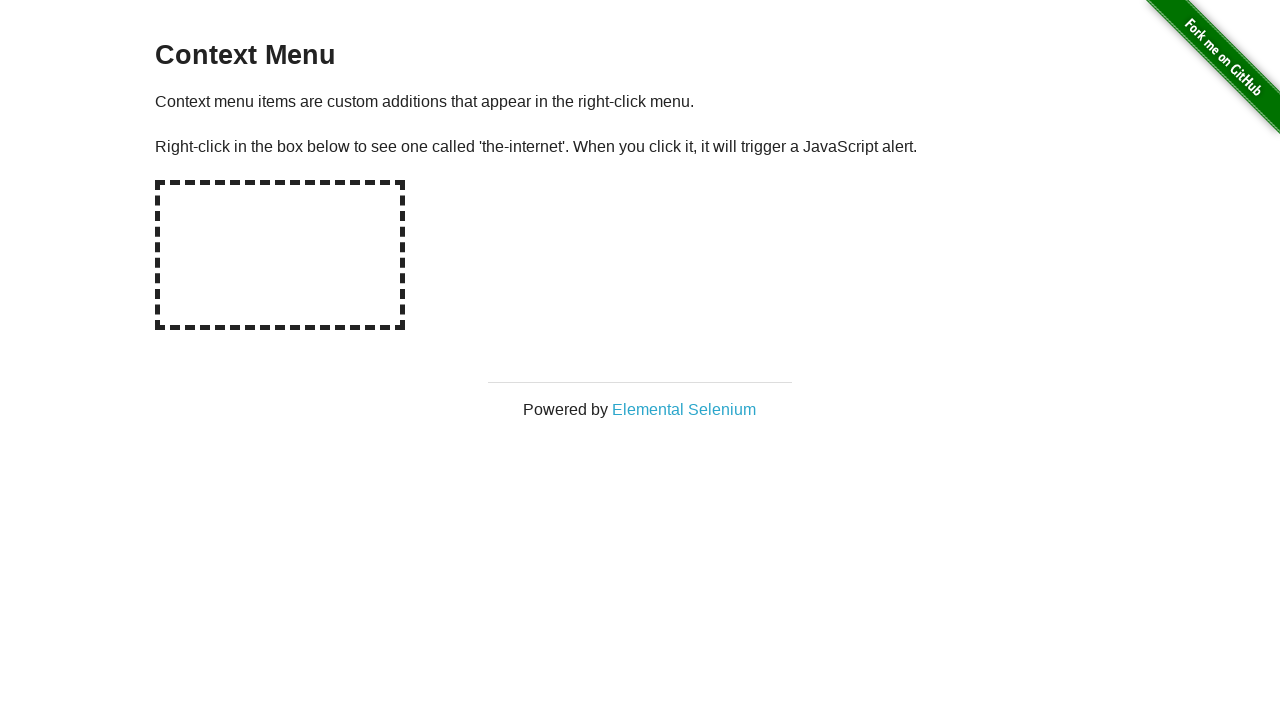

Right-clicked on hot-spot area to open context menu at (280, 255) on #hot-spot
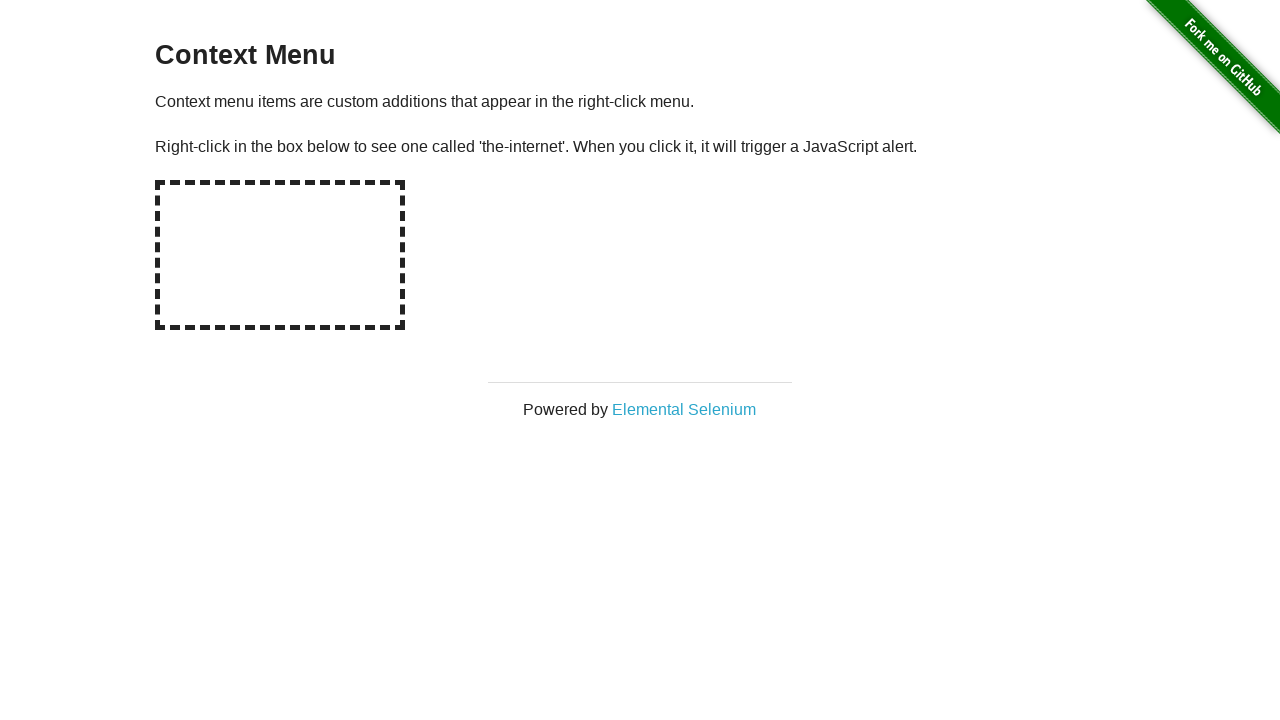

Set up dialog handler to accept alerts
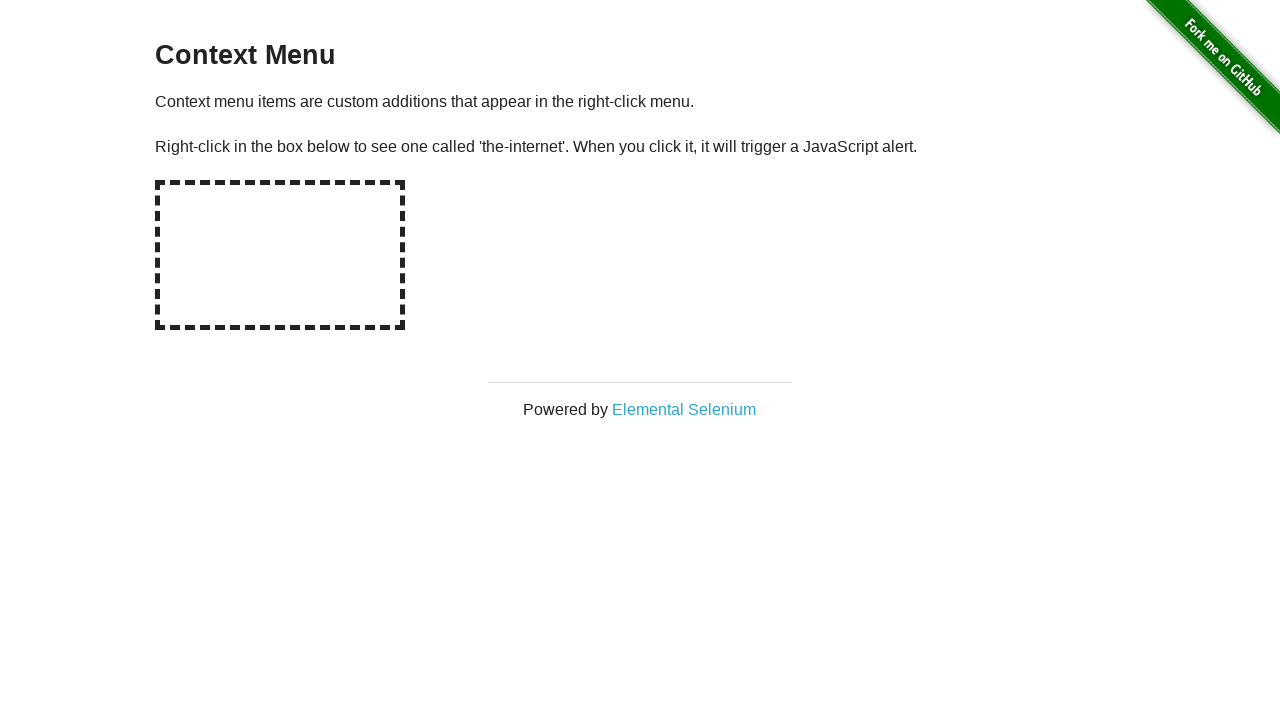

Clicked on 'Elemental Selenium' link to open new window at (684, 409) on text='Elemental Selenium'
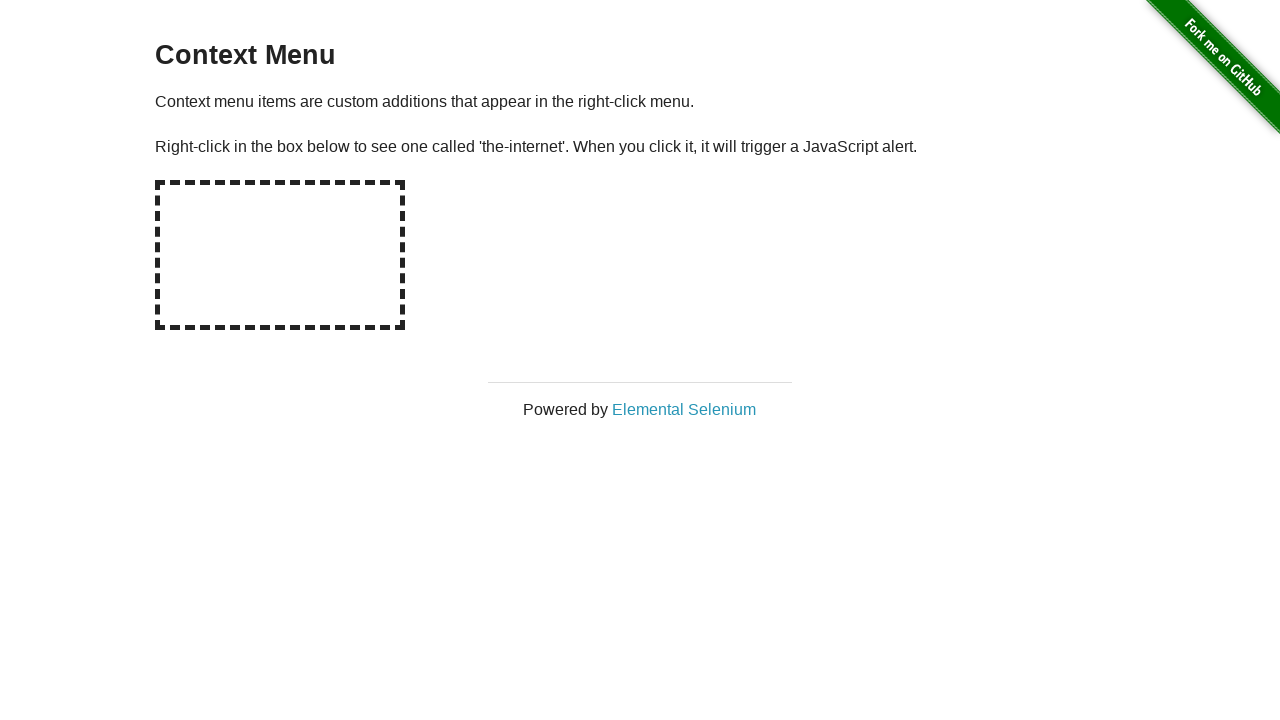

New page loaded successfully
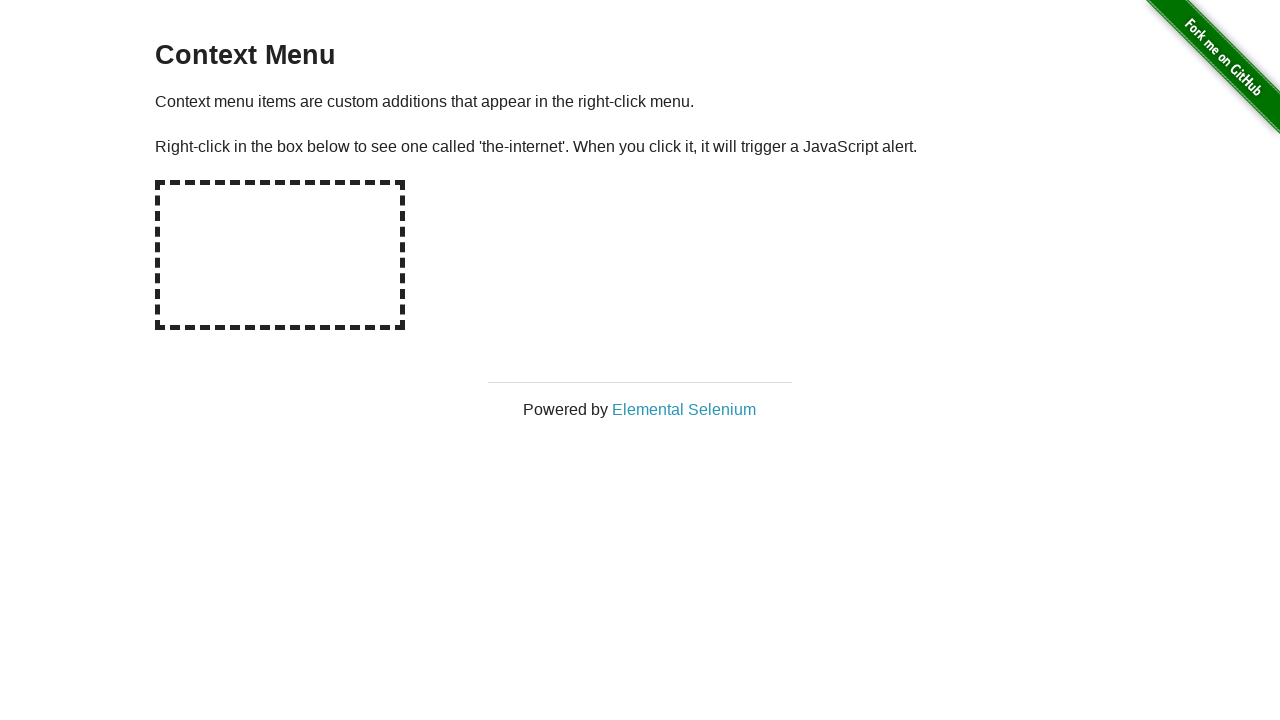

H1 element appeared on new page
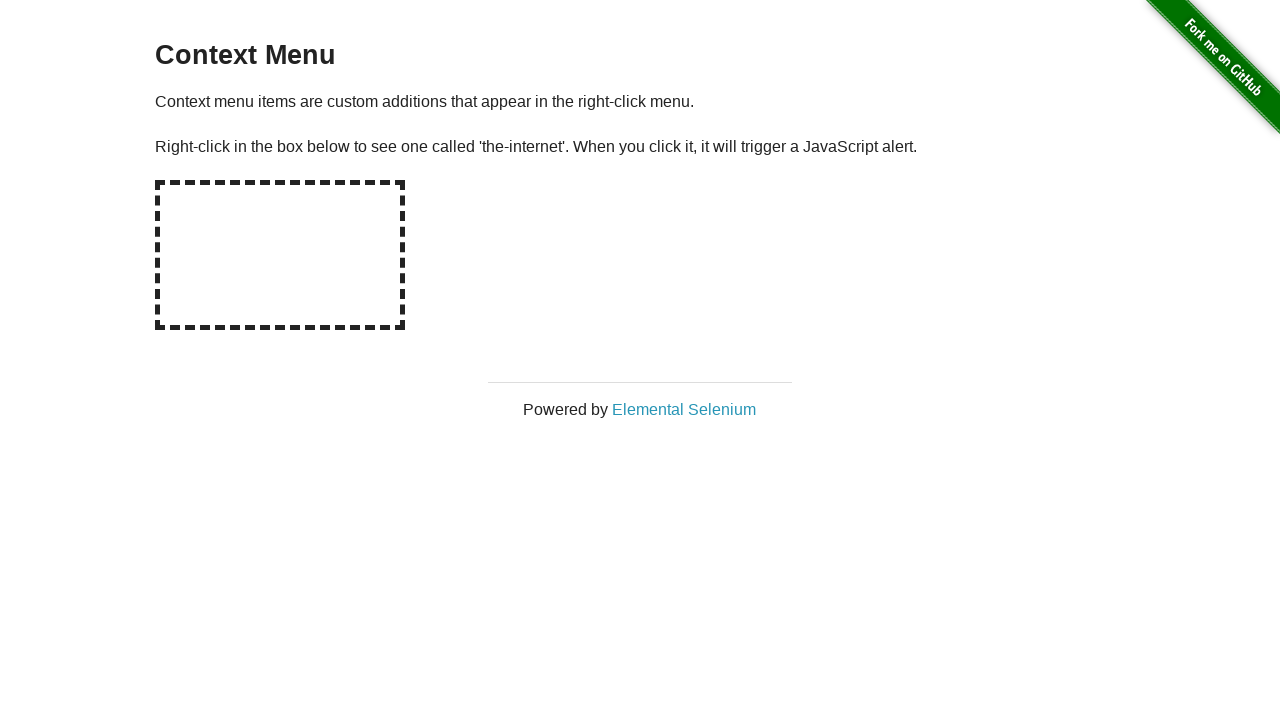

Verified h1 text contains 'Elemental Selenium'
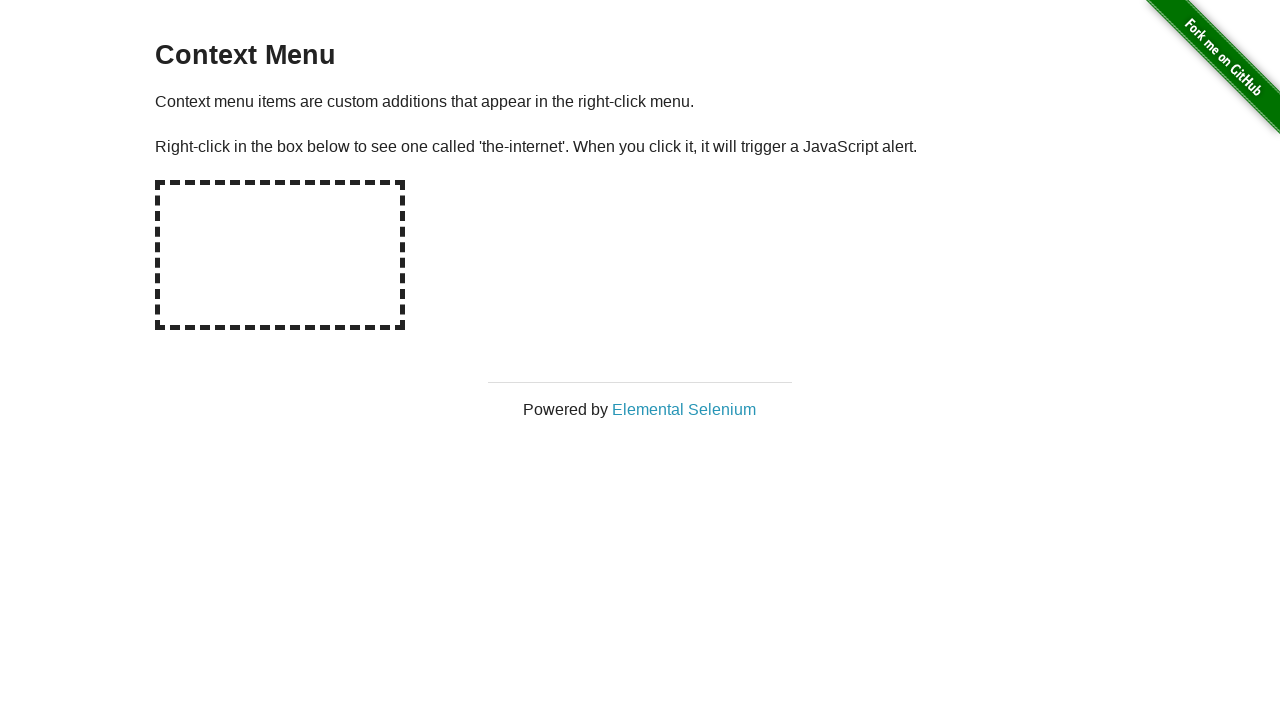

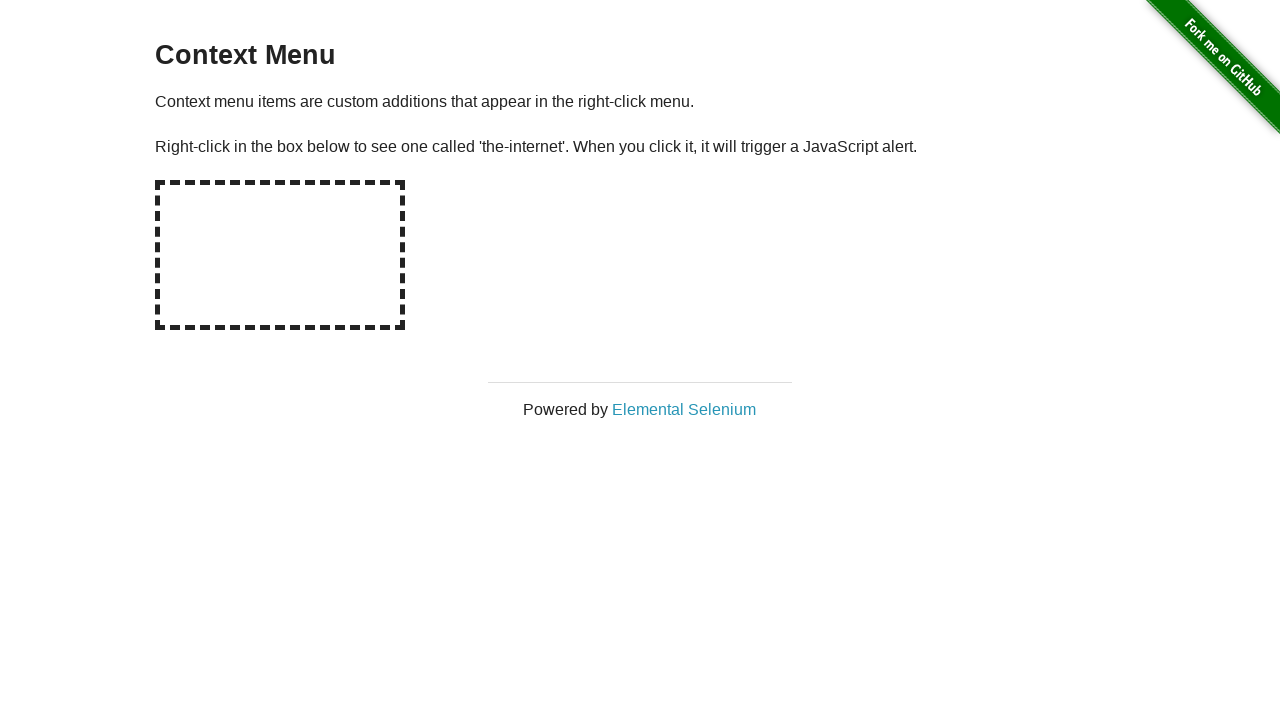